Tests the Contact Us page by verifying the presence of the info email link and refreshing the page.

Starting URL: https://gwayerp.com/contact-us

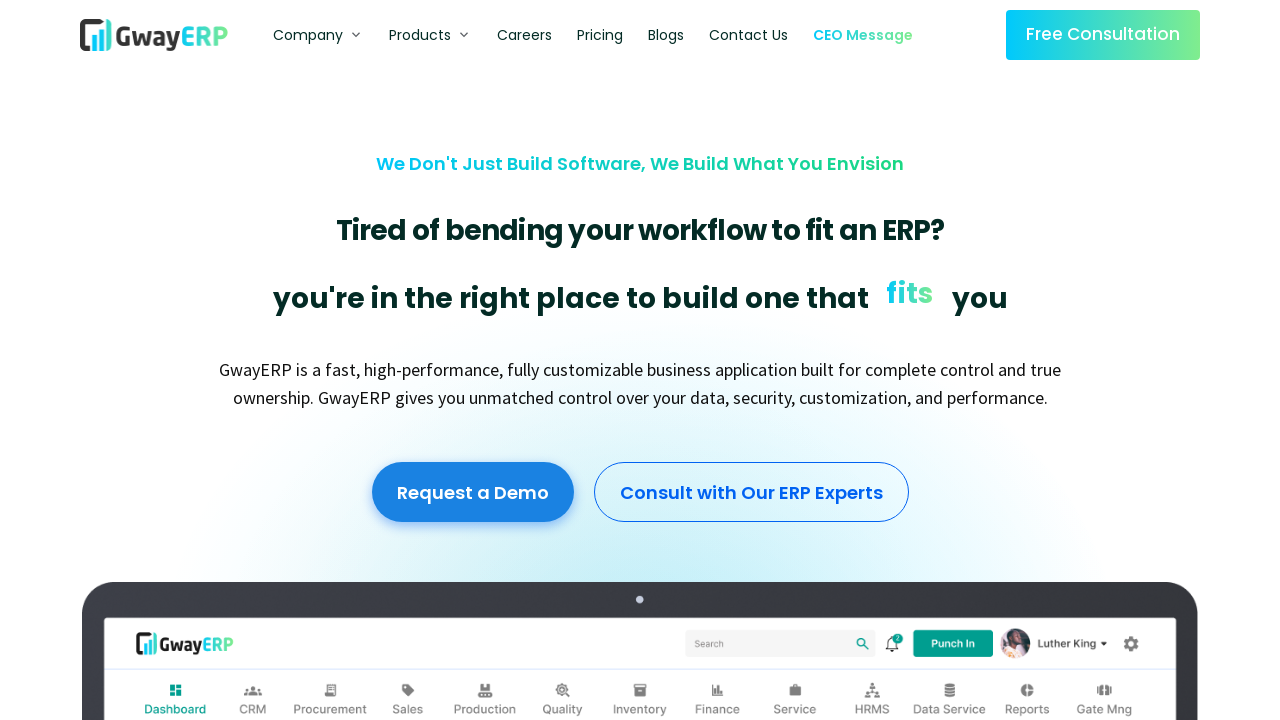

Waited for info email link to be visible on Contact Us page
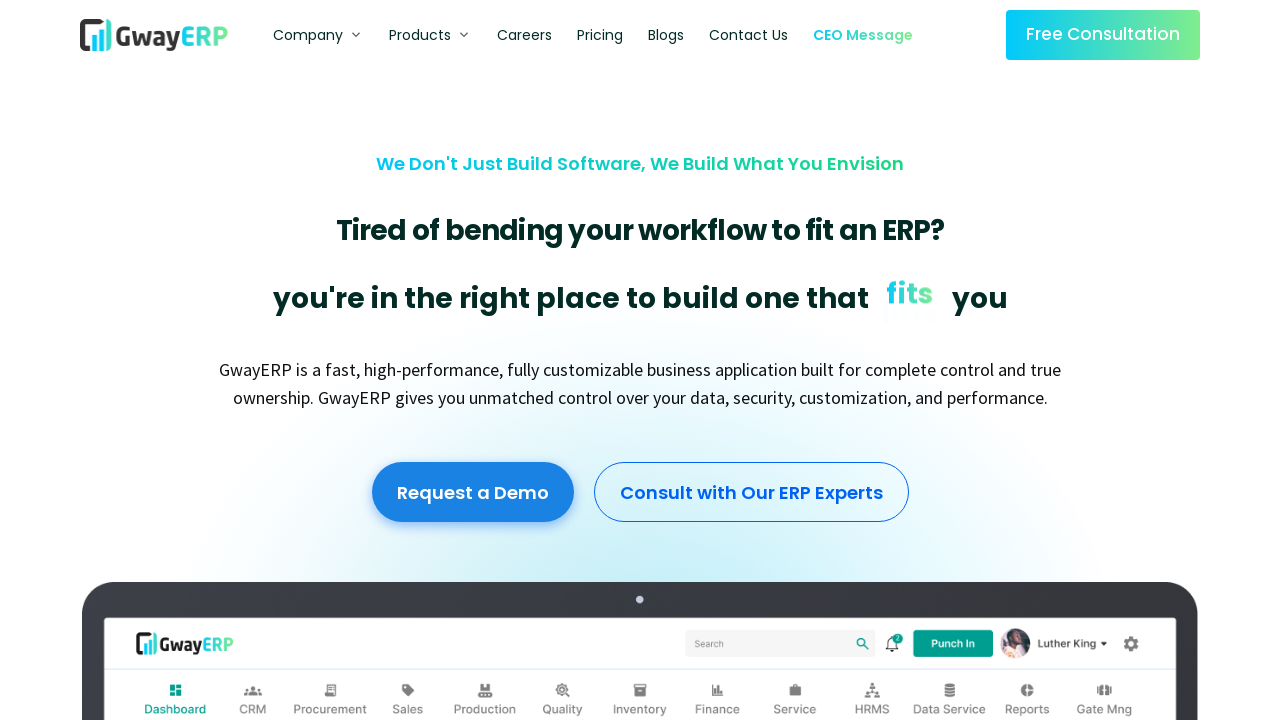

Refreshed the Contact Us page
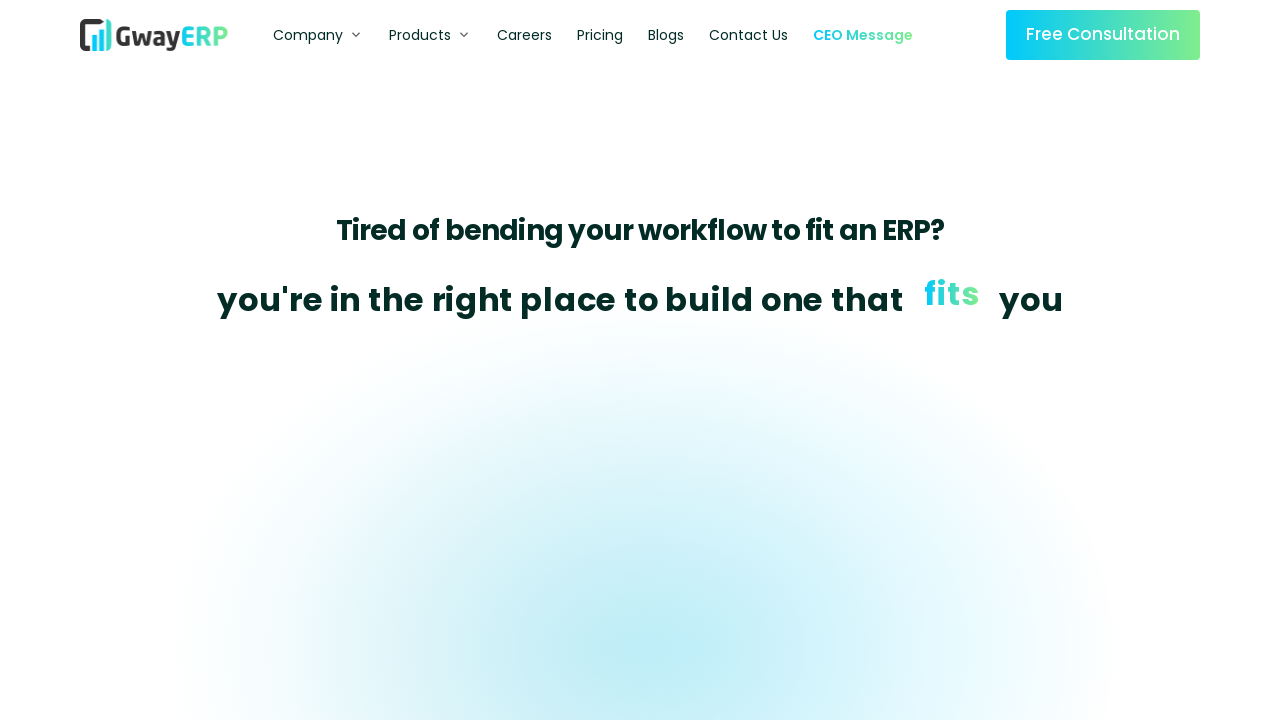

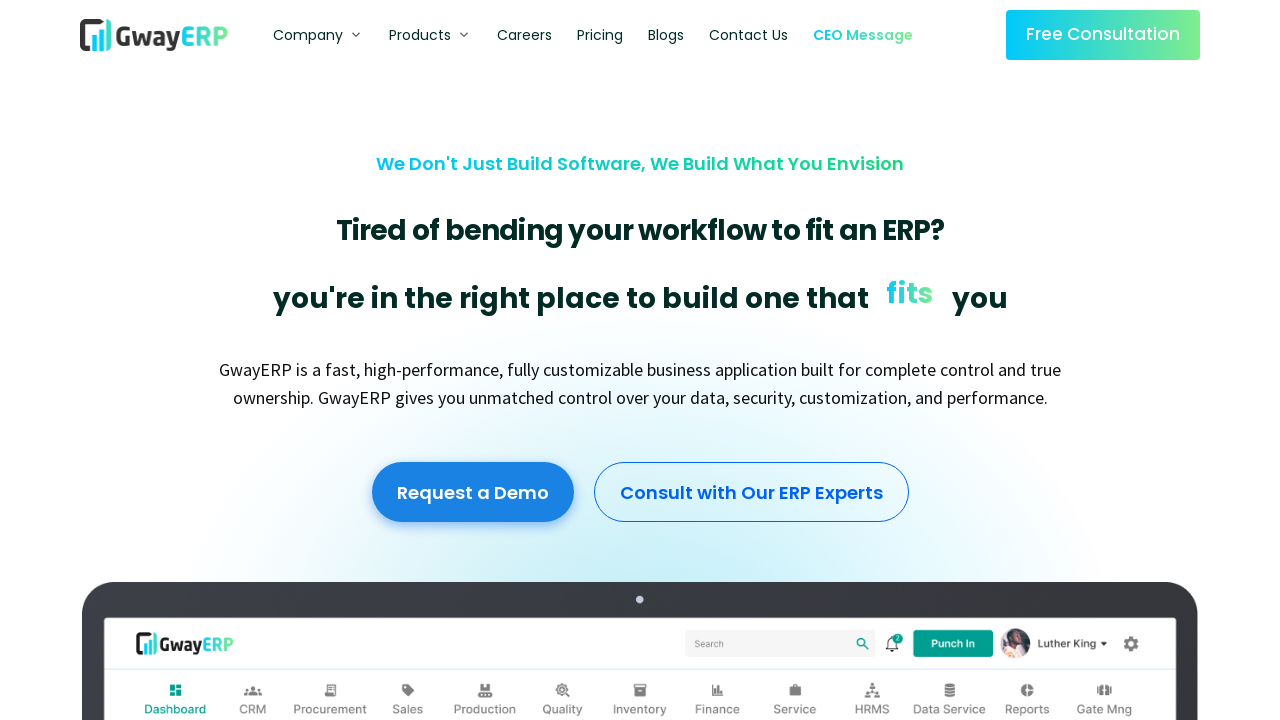